Tests autocomplete functionality by typing a partial country name and selecting "India" from the dropdown suggestions that appear.

Starting URL: https://rahulshettyacademy.com/AutomationPractice/

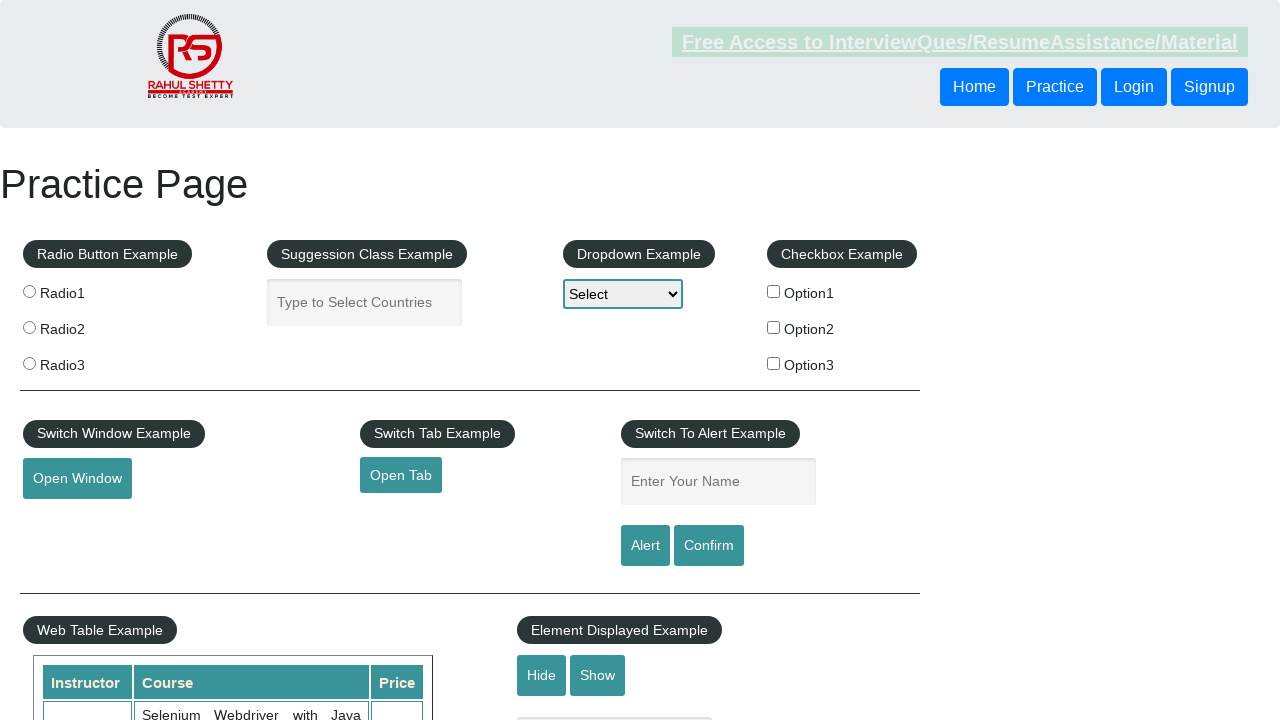

Typed 'Ind' into autocomplete field on #autocomplete
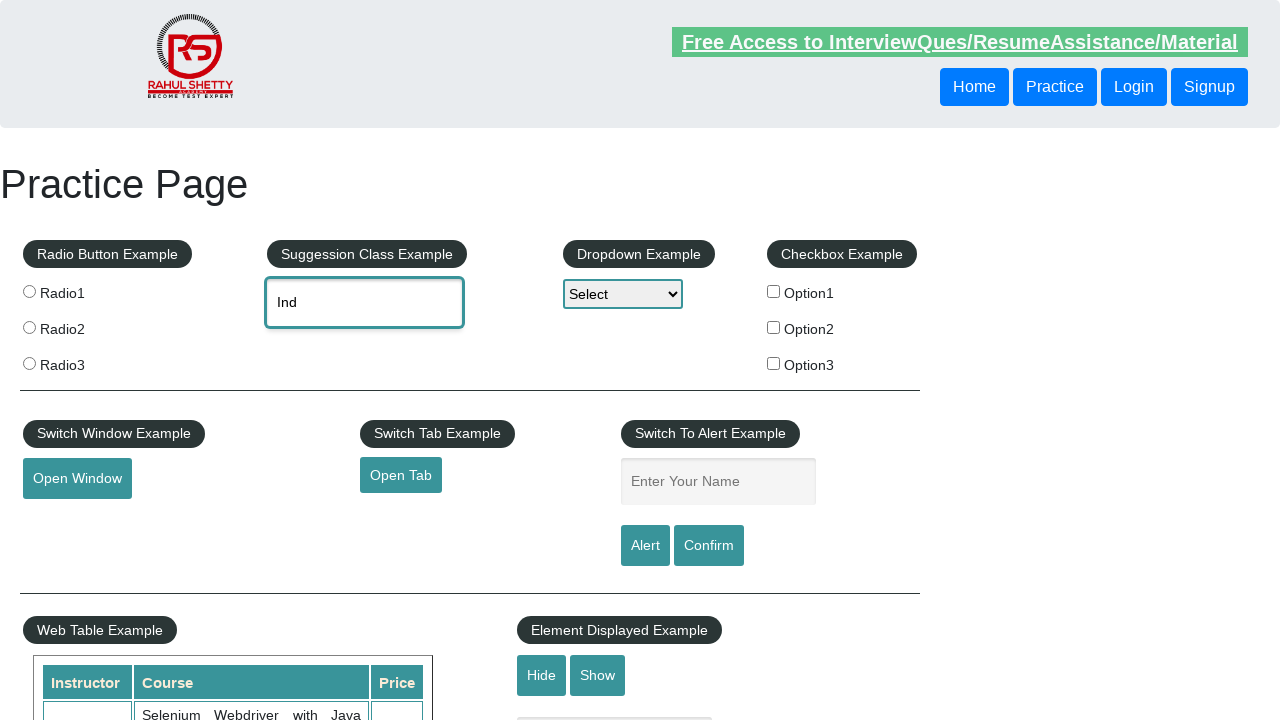

Autocomplete dropdown suggestions appeared
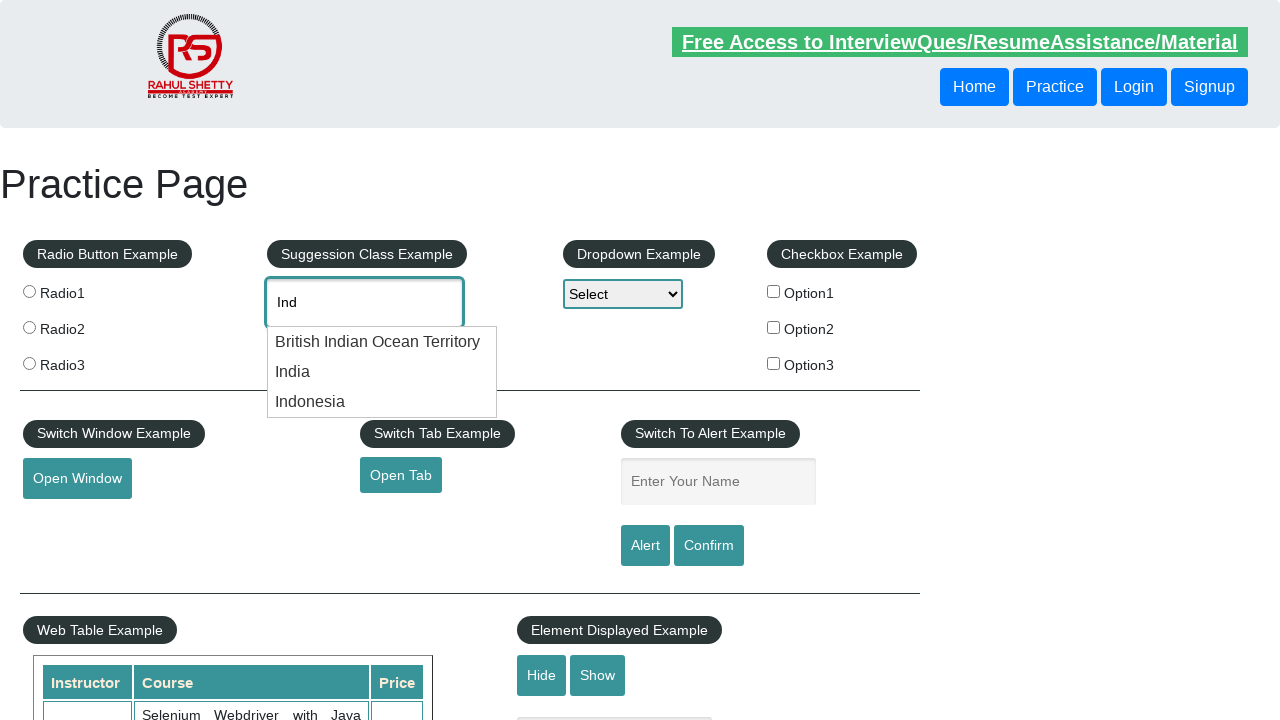

Selected 'India' from autocomplete suggestions at (382, 342) on li.ui-menu-item div:text('India')
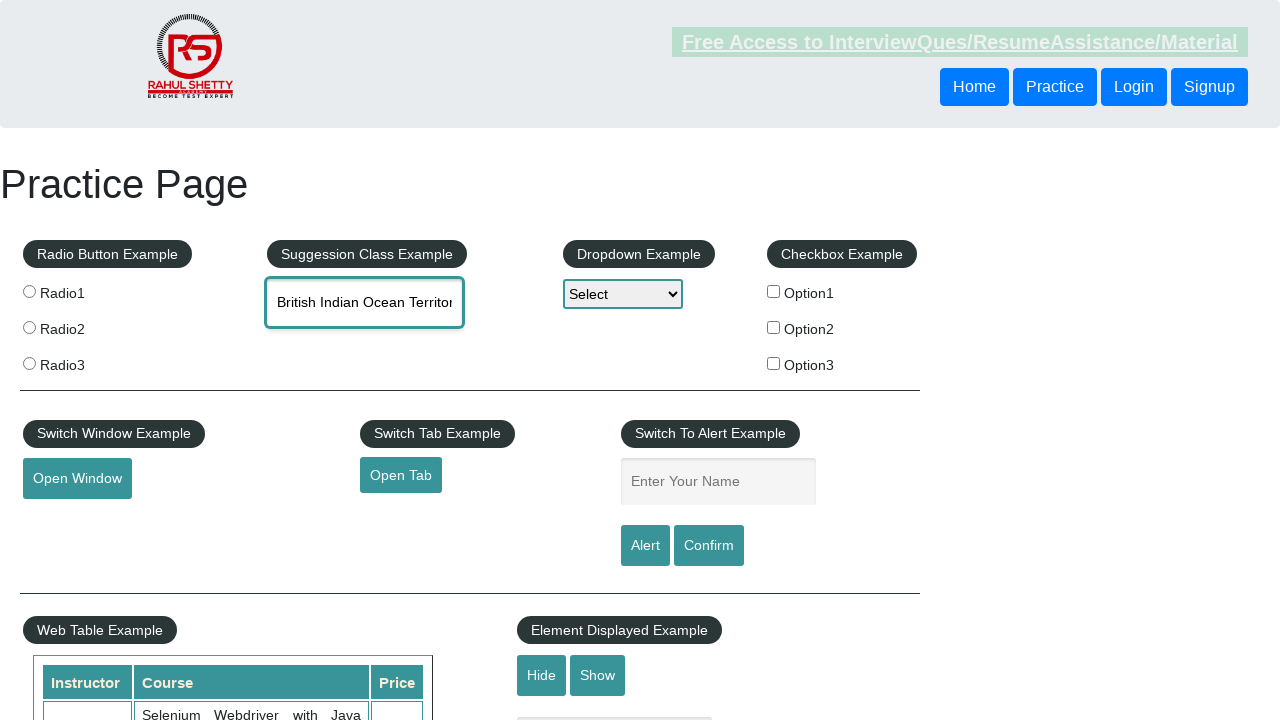

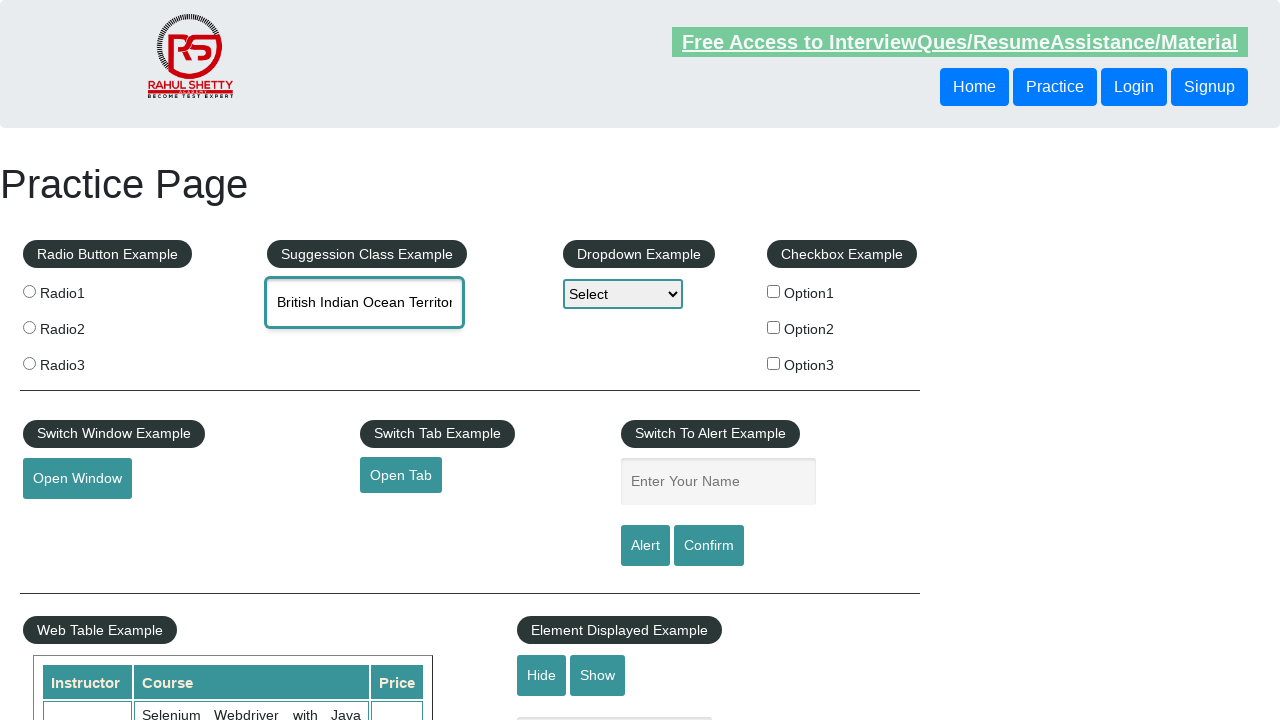